Tests navigation to different tabs on the APSRTC website including Ticket Status, Cancel Ticket, Track Service, Gallery, and Wallet

Starting URL: https://www.apsrtconline.in/

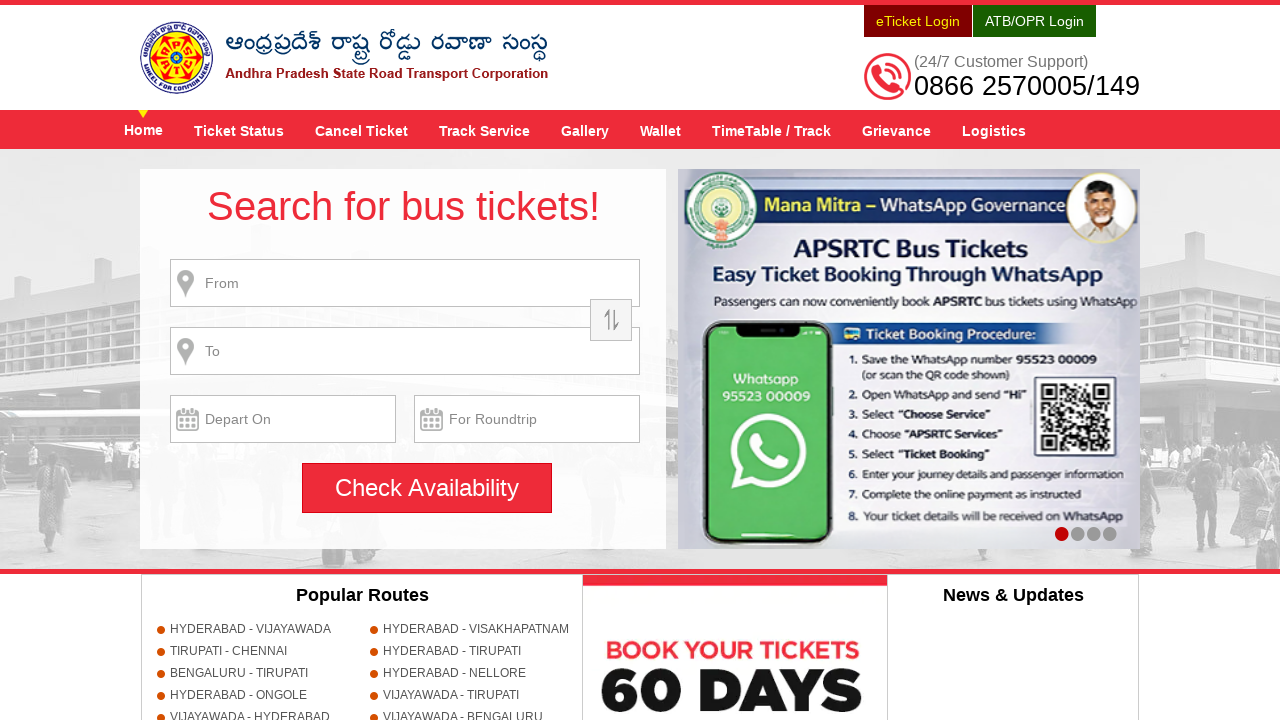

Clicked on Ticket Status tab at (239, 130) on xpath=//a[@title='Ticket Status']
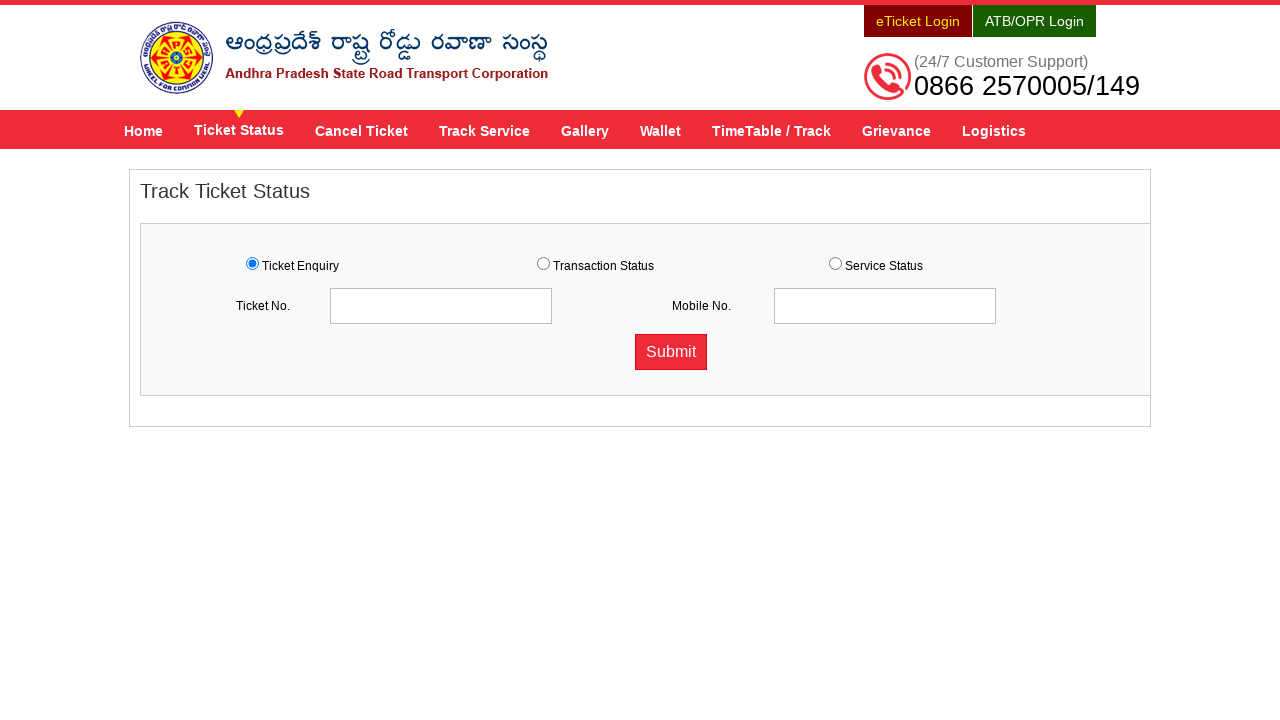

Waited for Ticket Status tab to load
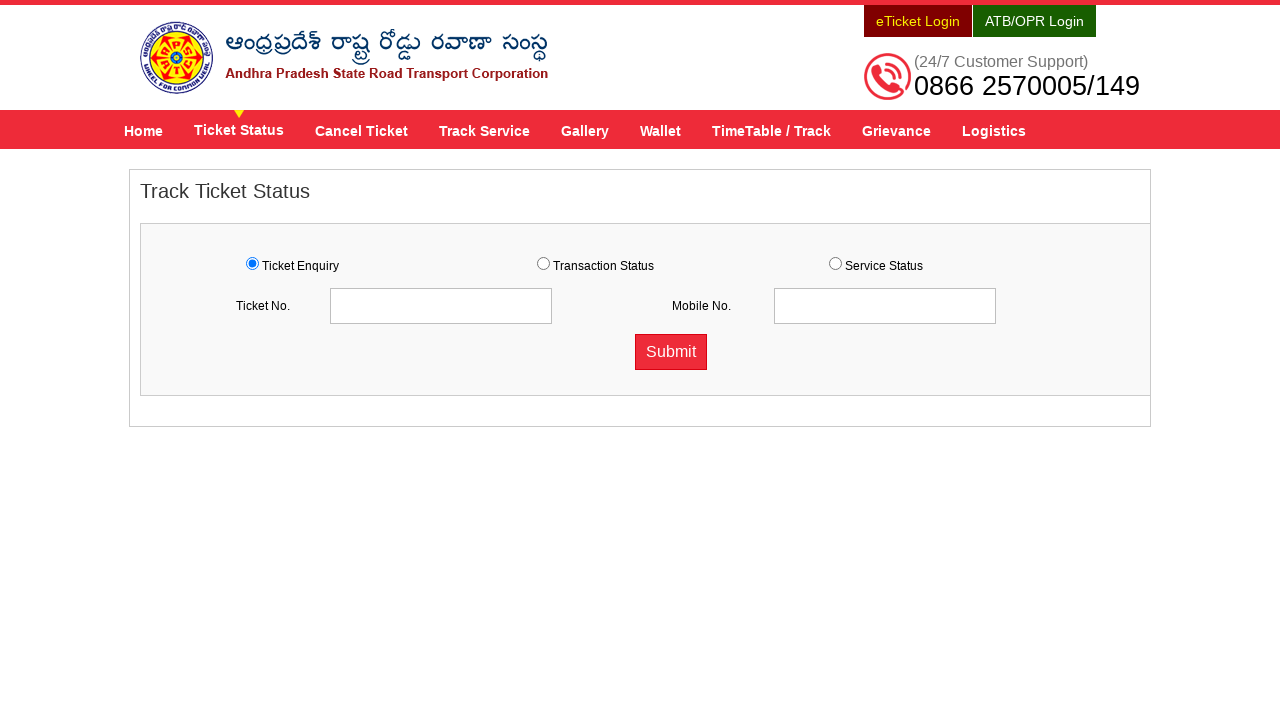

Clicked on Cancel Ticket tab at (362, 130) on xpath=//a[@title='Cancel Ticket']
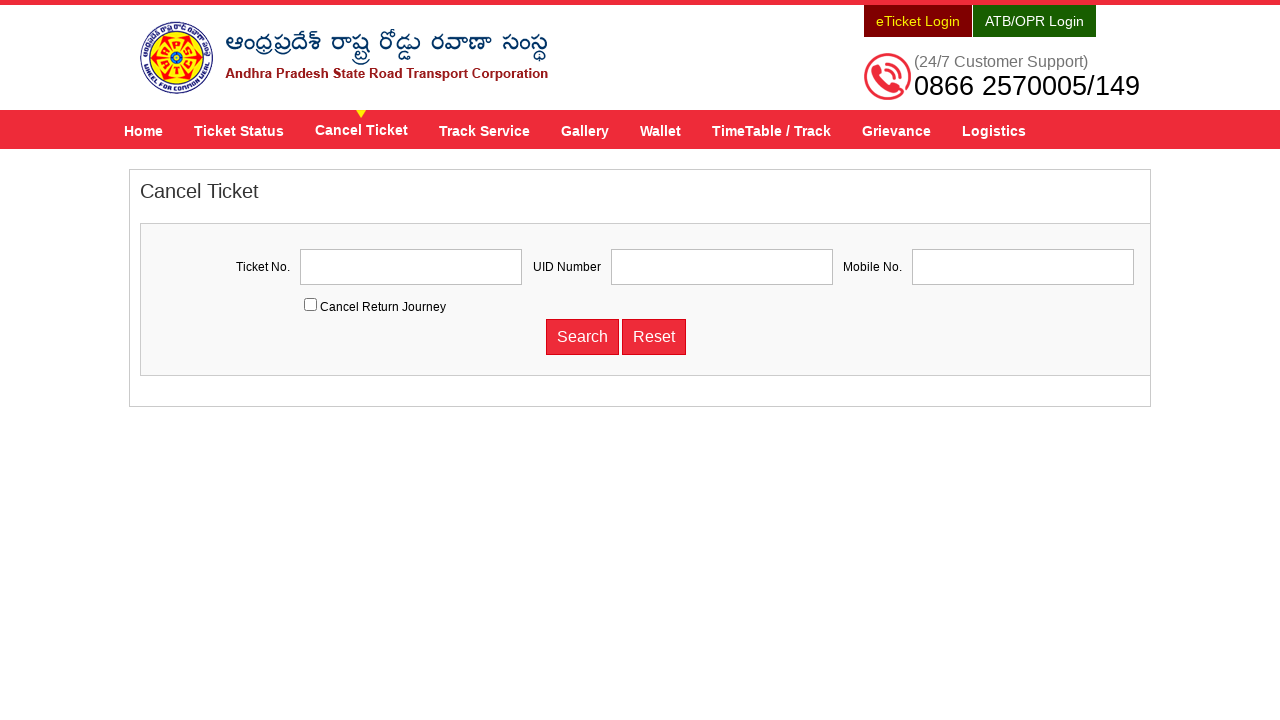

Waited for Cancel Ticket tab to load
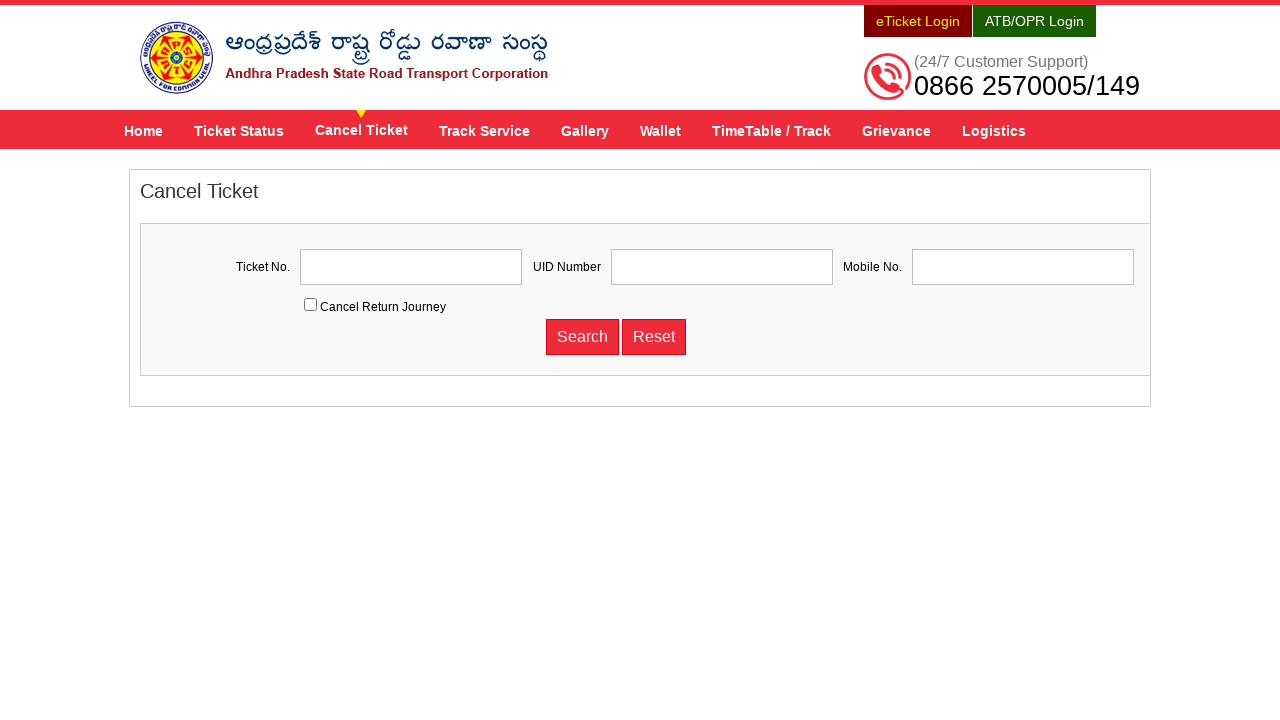

Clicked on Track Service tab at (484, 130) on xpath=//a[@title='Track Service']
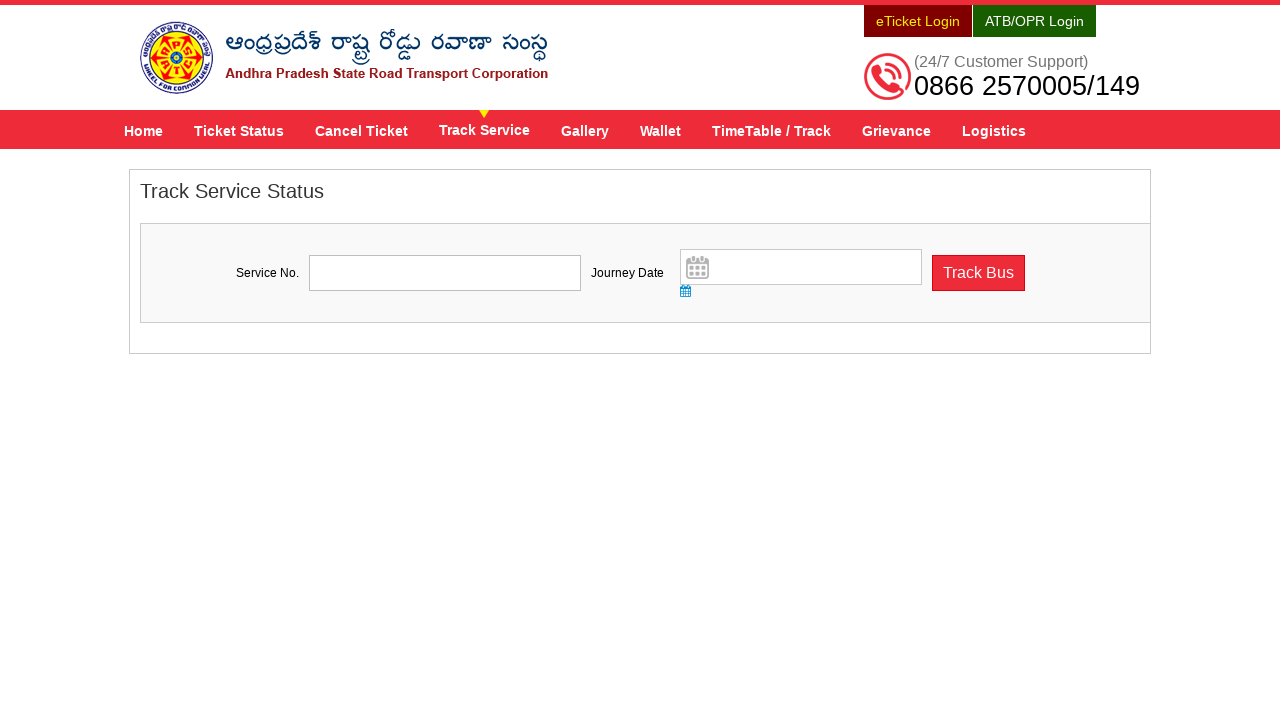

Waited for Track Service tab to load
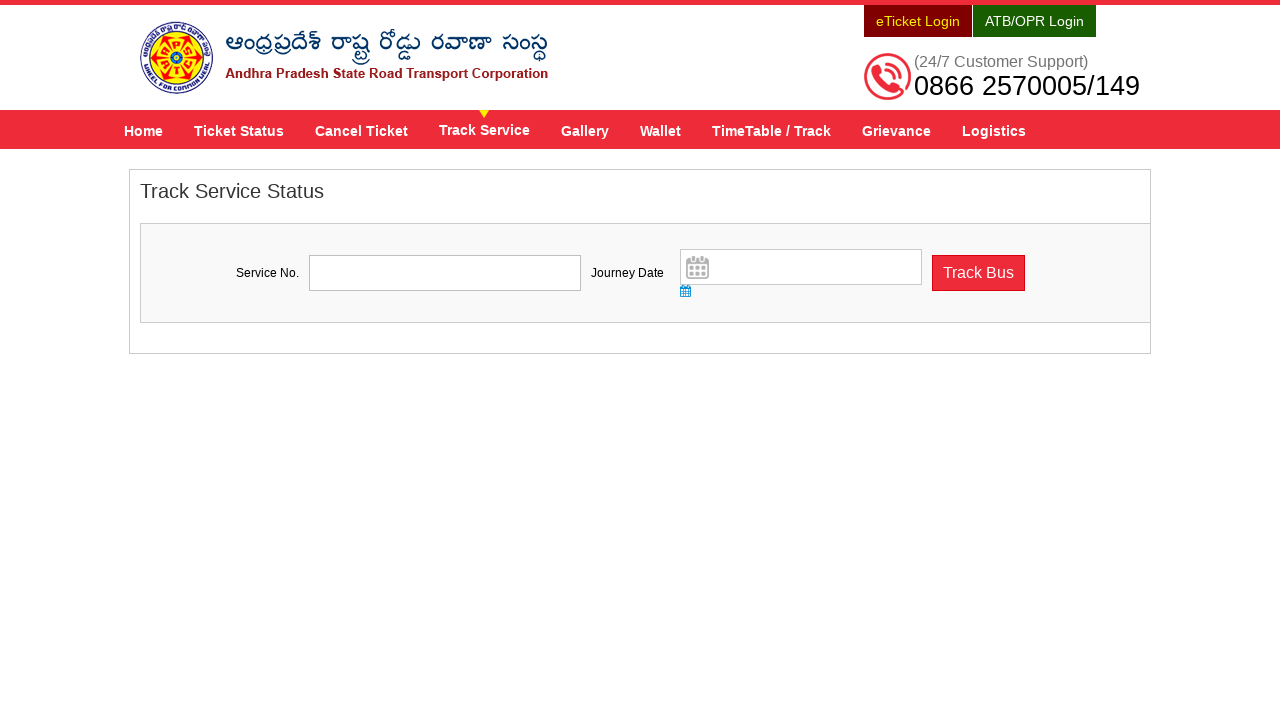

Clicked on Gallery tab at (585, 130) on xpath=//a[@title='Gallery']
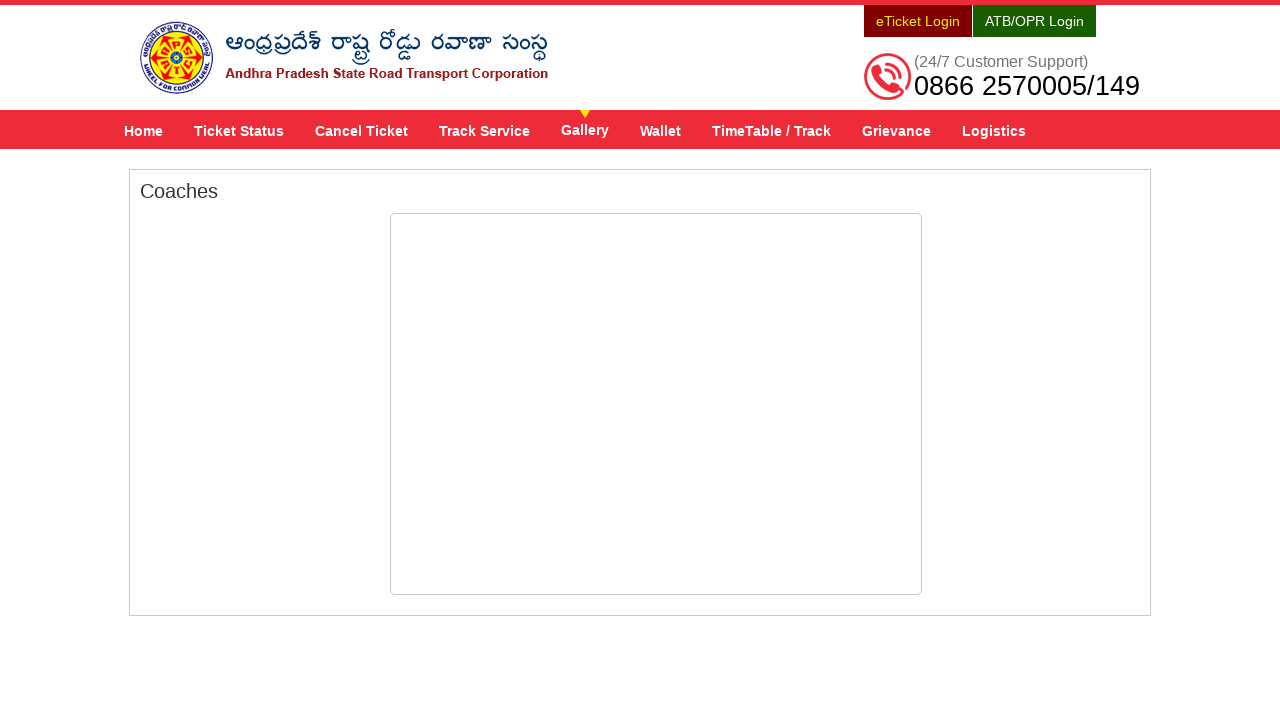

Waited for Gallery tab to load
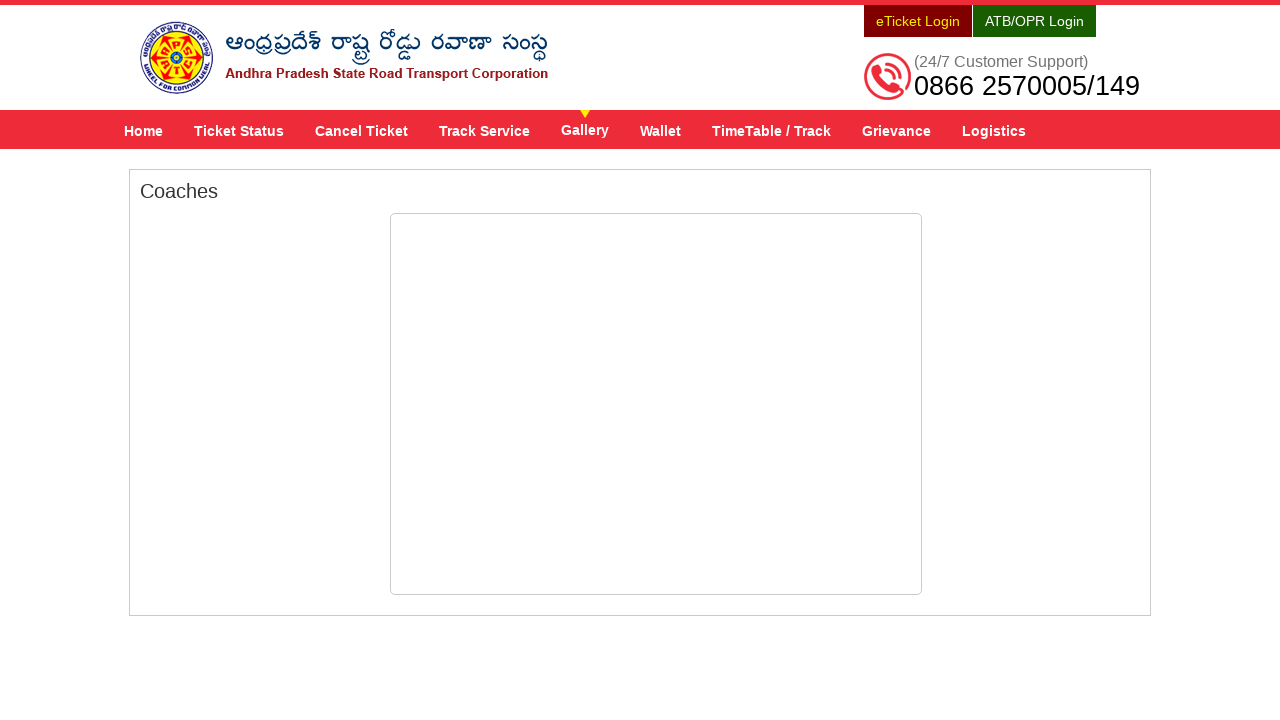

Clicked on Wallet tab at (660, 130) on xpath=//a[@title='Wallet']
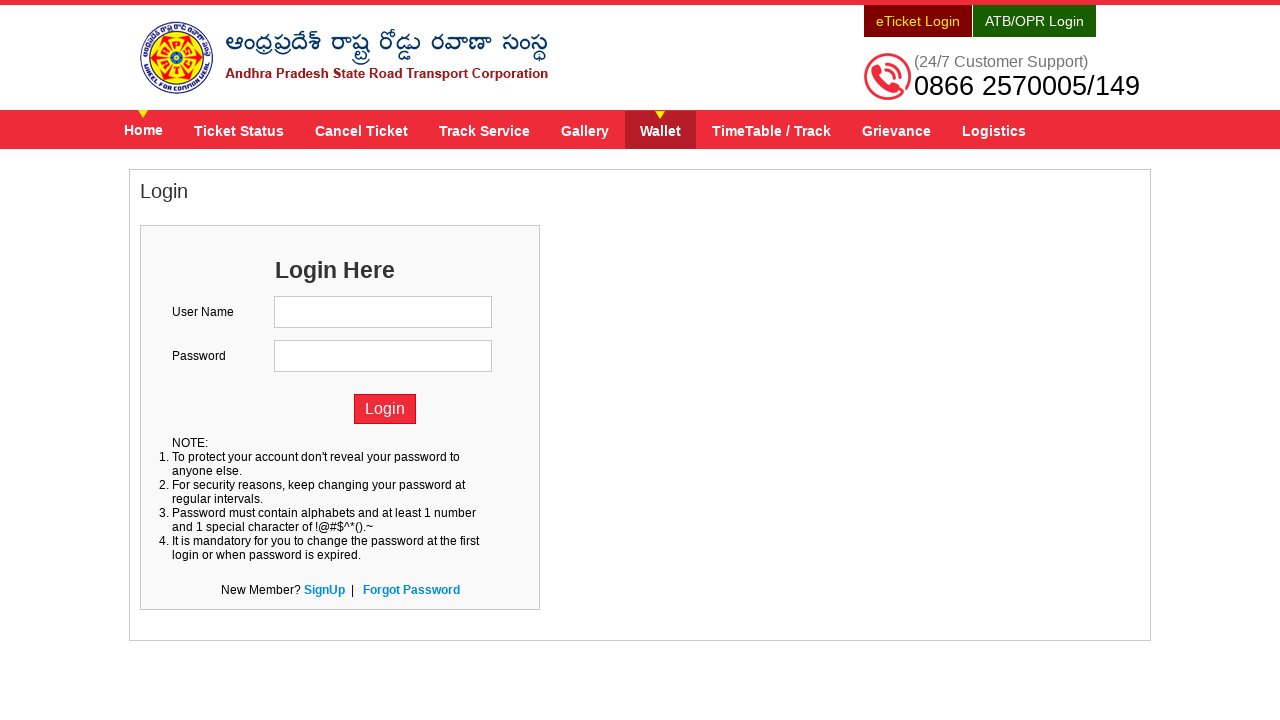

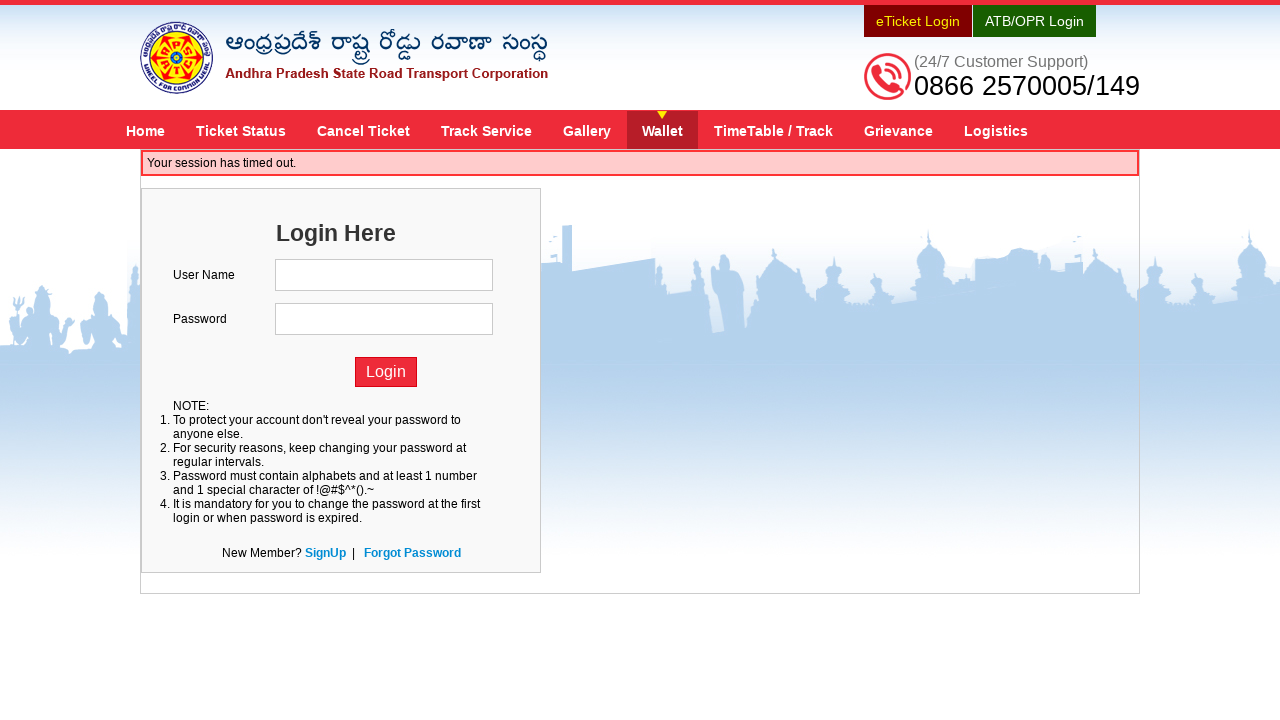